Tests state dropdown selection using different methods - by visible text, by value, and by index

Starting URL: https://practice.cydeo.com/dropdown

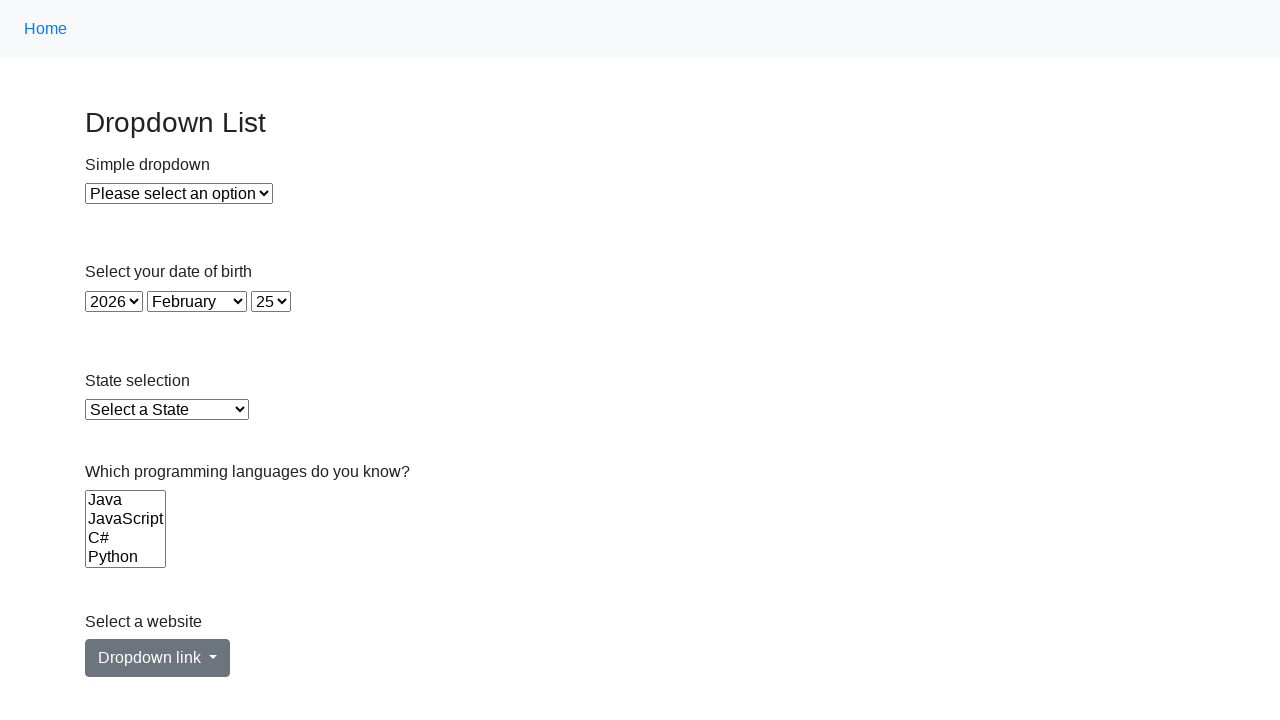

Selected Illinois from state dropdown by visible text on select#state
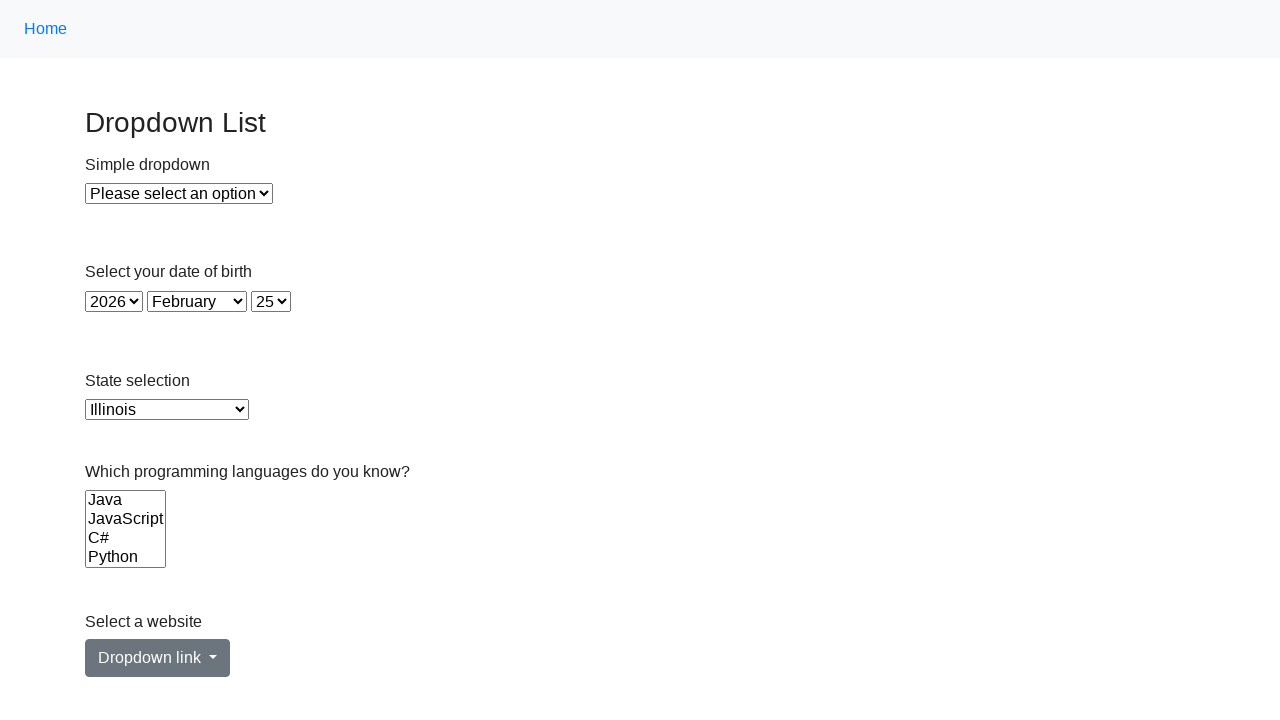

Selected Virginia from state dropdown by value on select#state
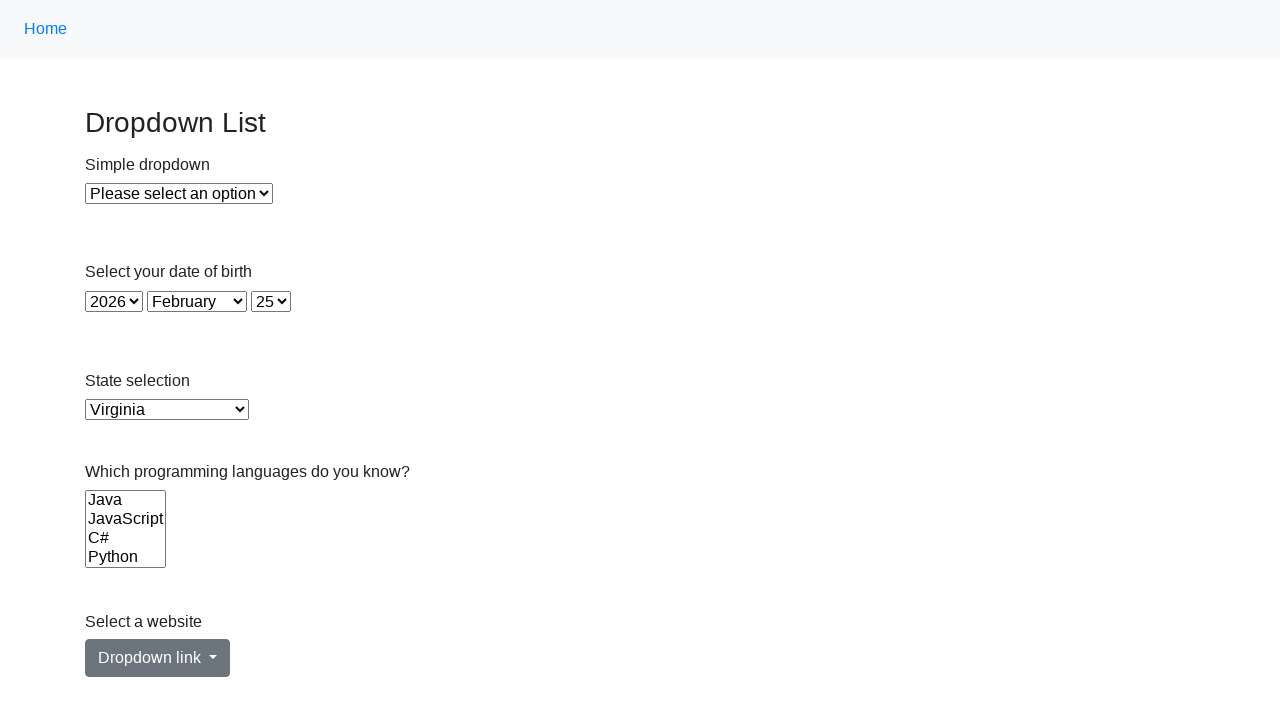

Selected California from state dropdown by index on select#state
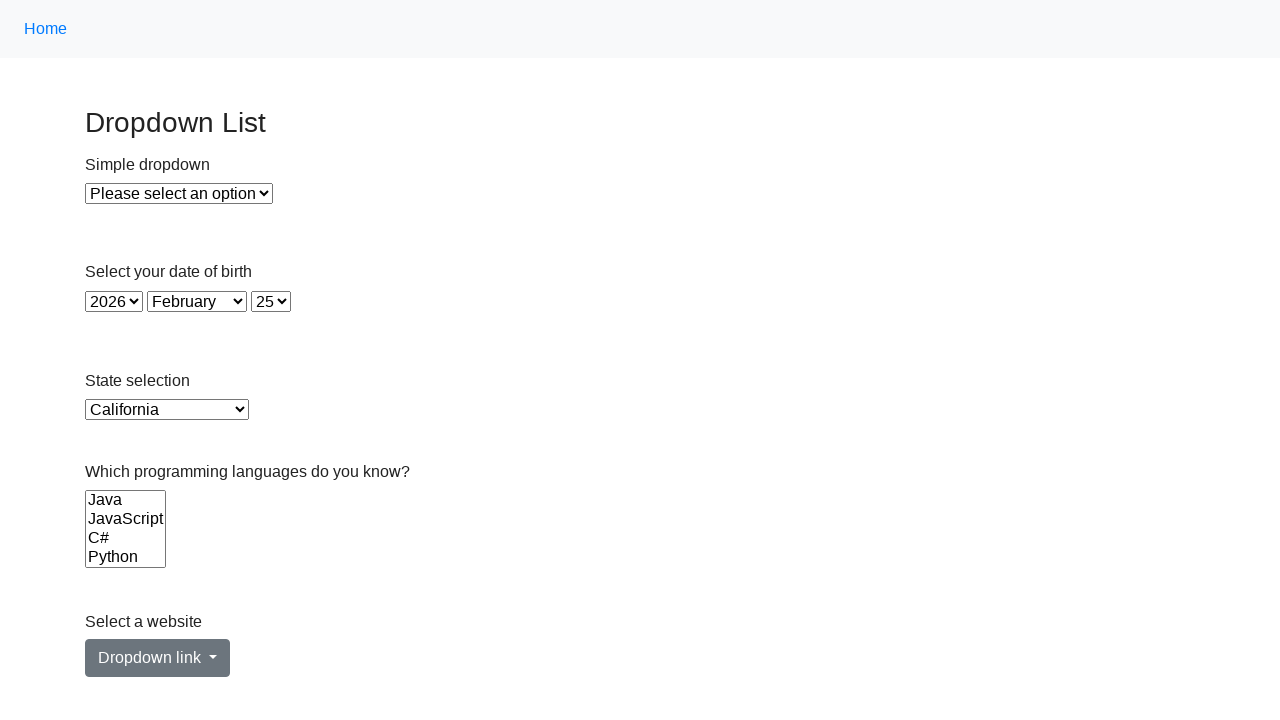

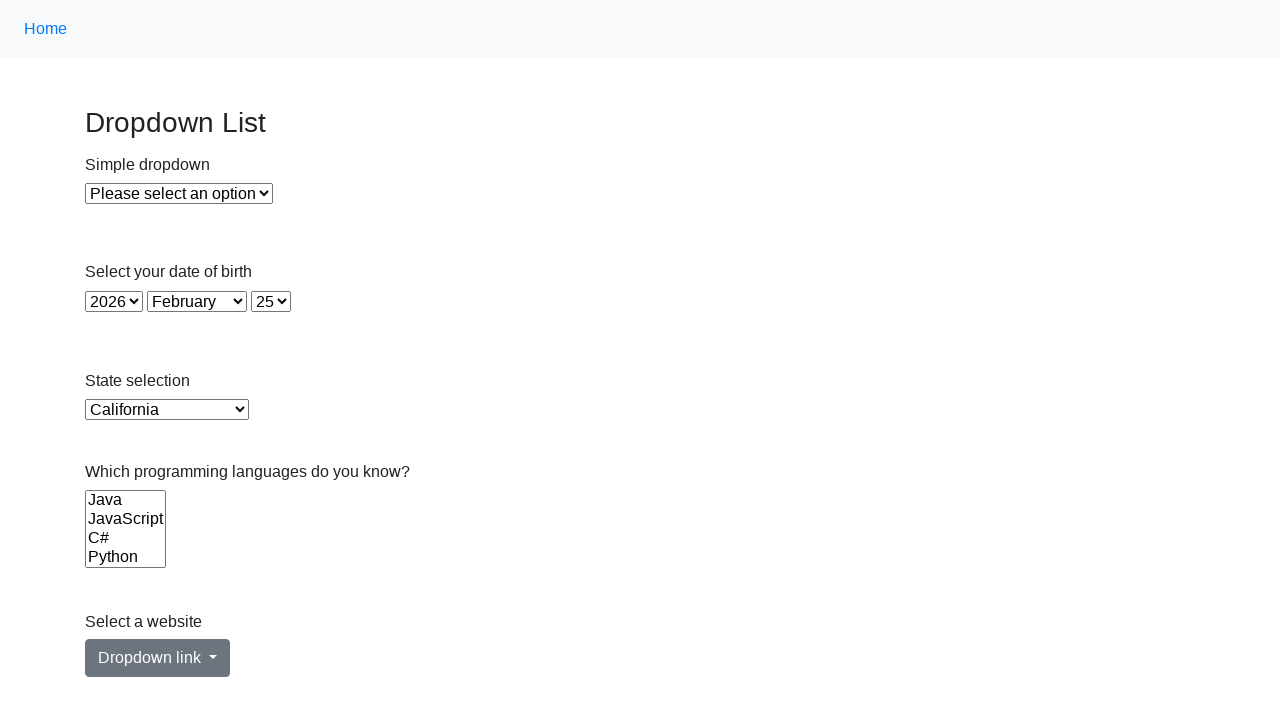